Tests keyboard navigation on jQueryUI website by pressing Tab key multiple times to navigate through focusable elements

Starting URL: https://jqueryui.com/

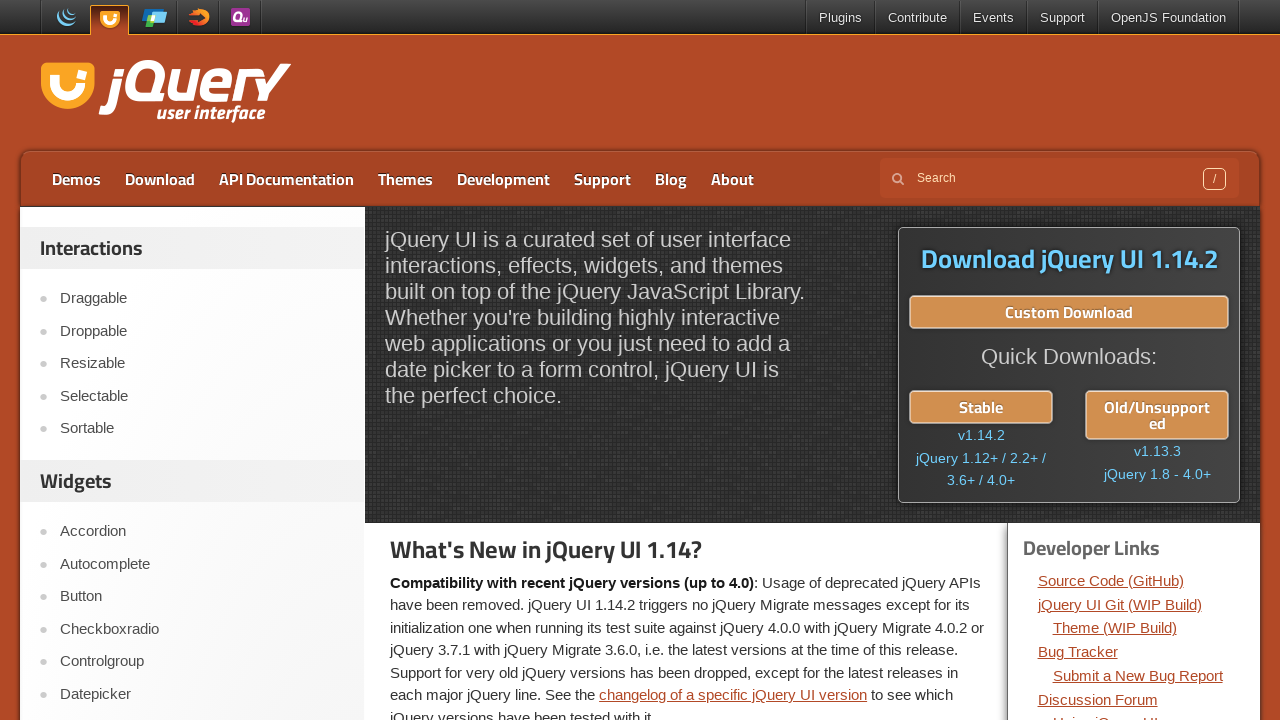

Navigated to jQueryUI website
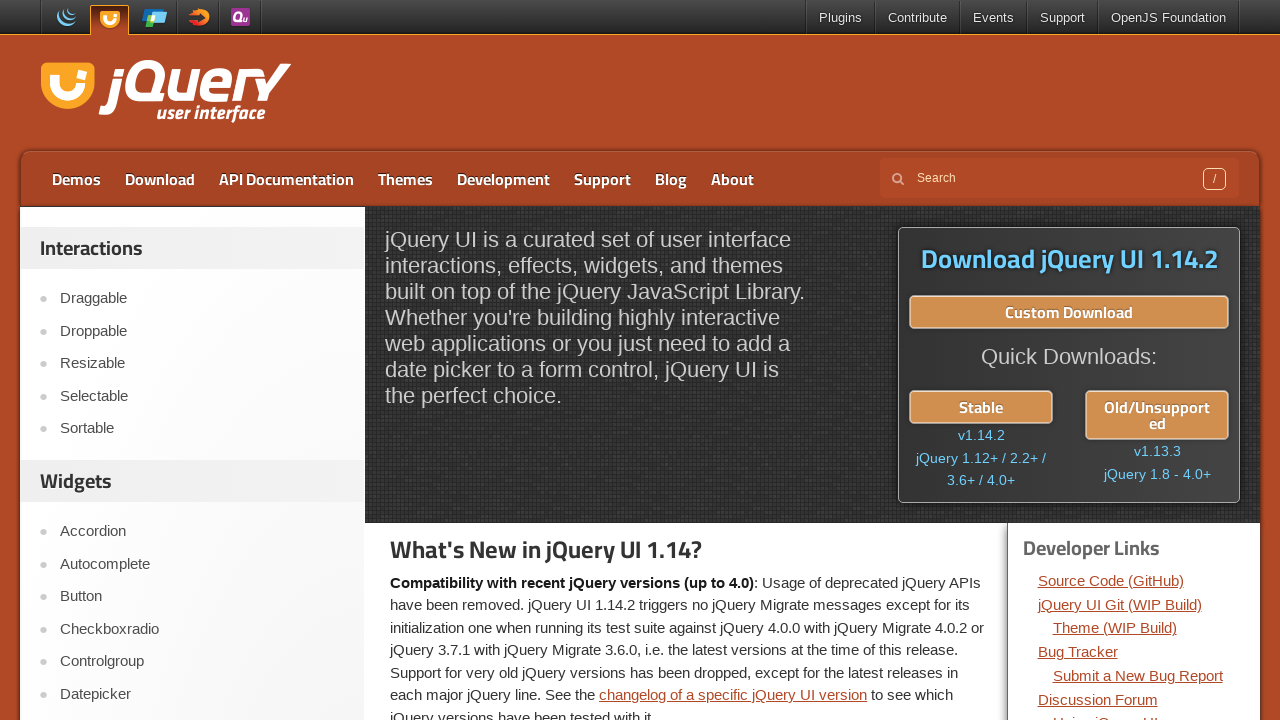

Pressed Tab to navigate to first focusable element
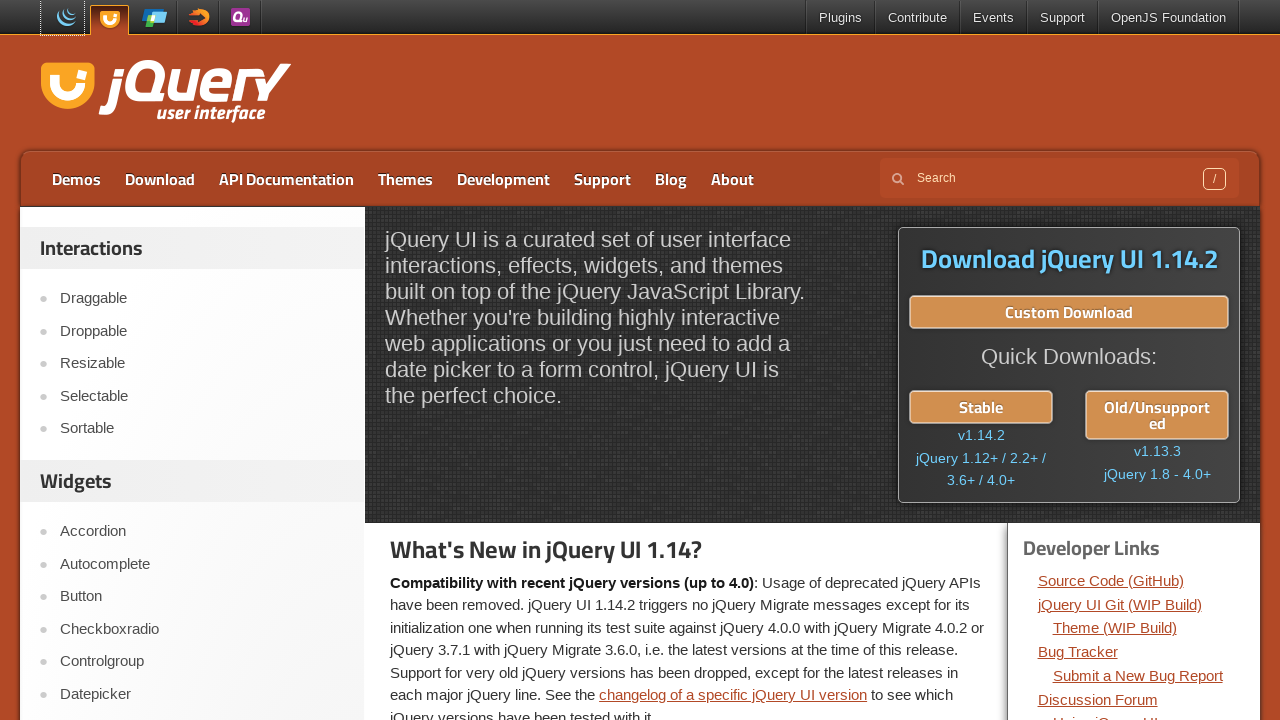

Pressed Tab to navigate to second focusable element
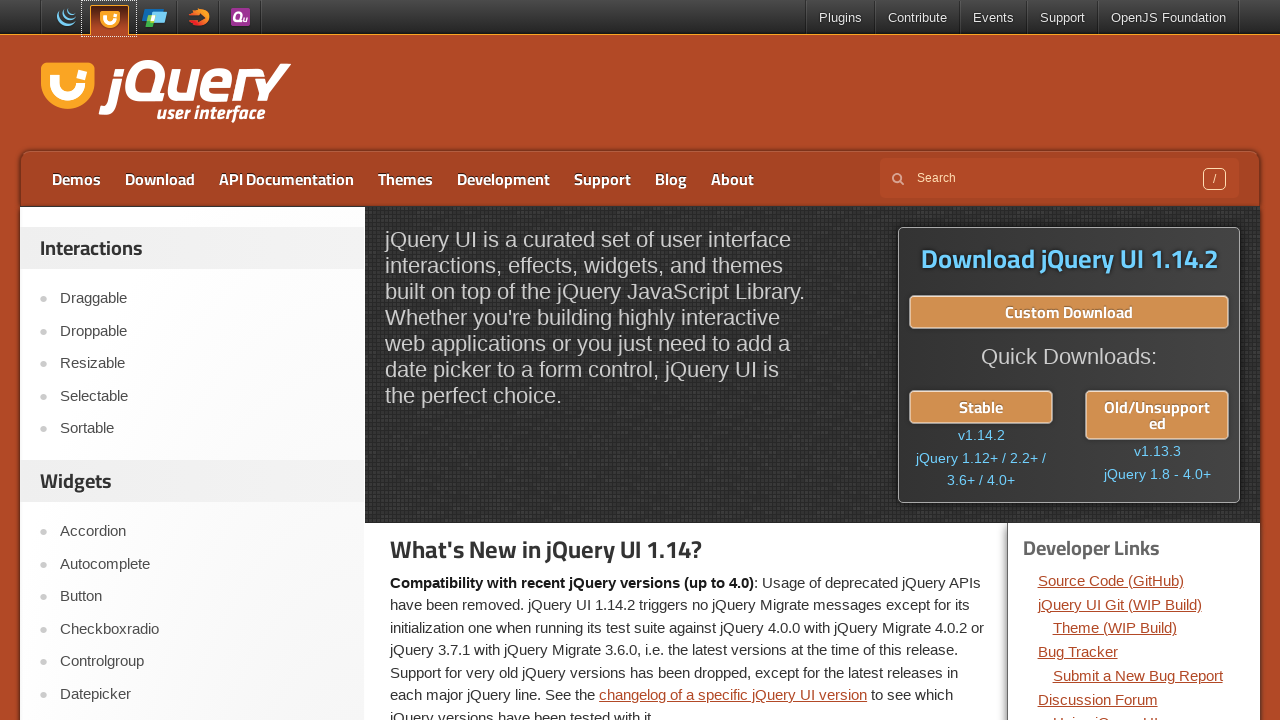

Pressed Tab to navigate to third focusable element
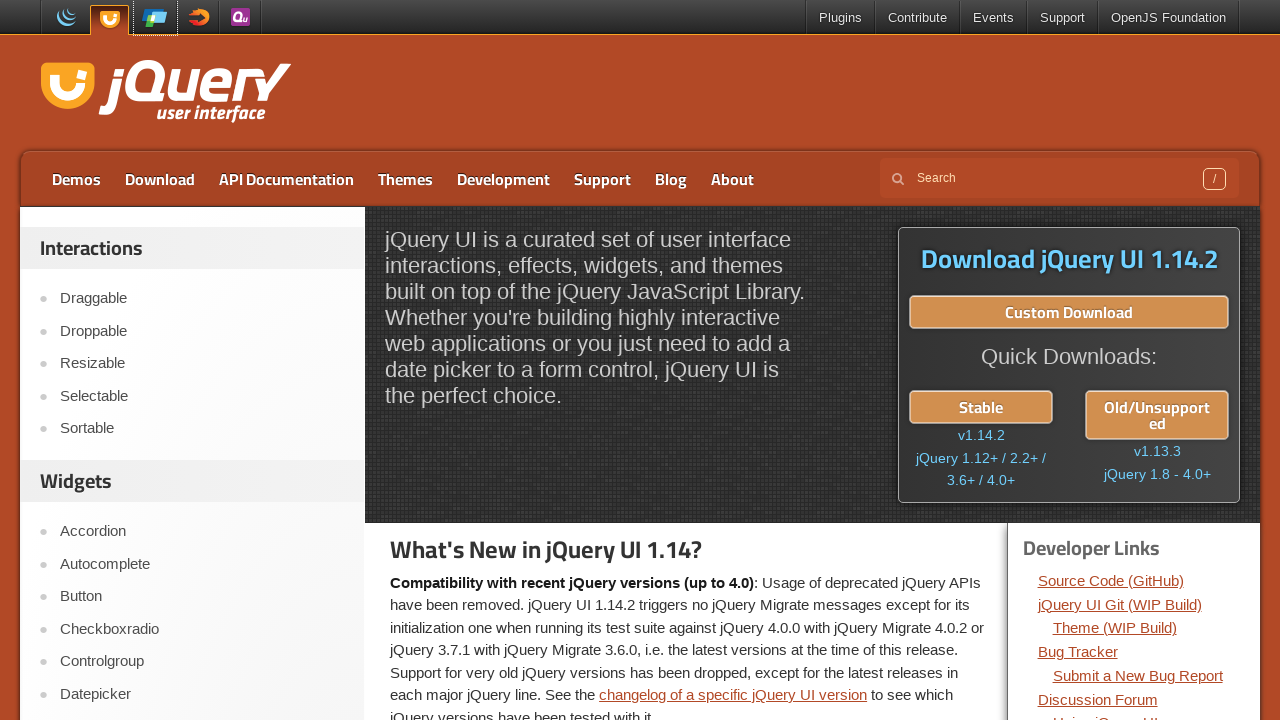

Pressed Tab to navigate to fourth focusable element
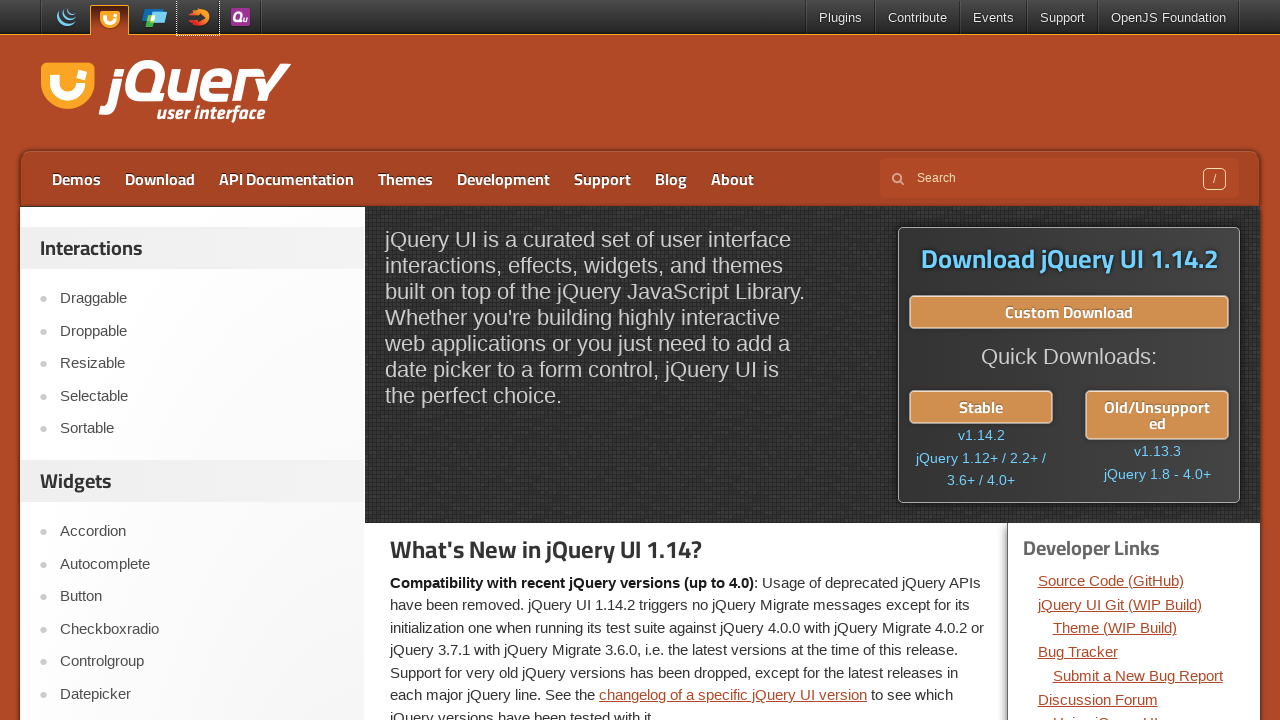

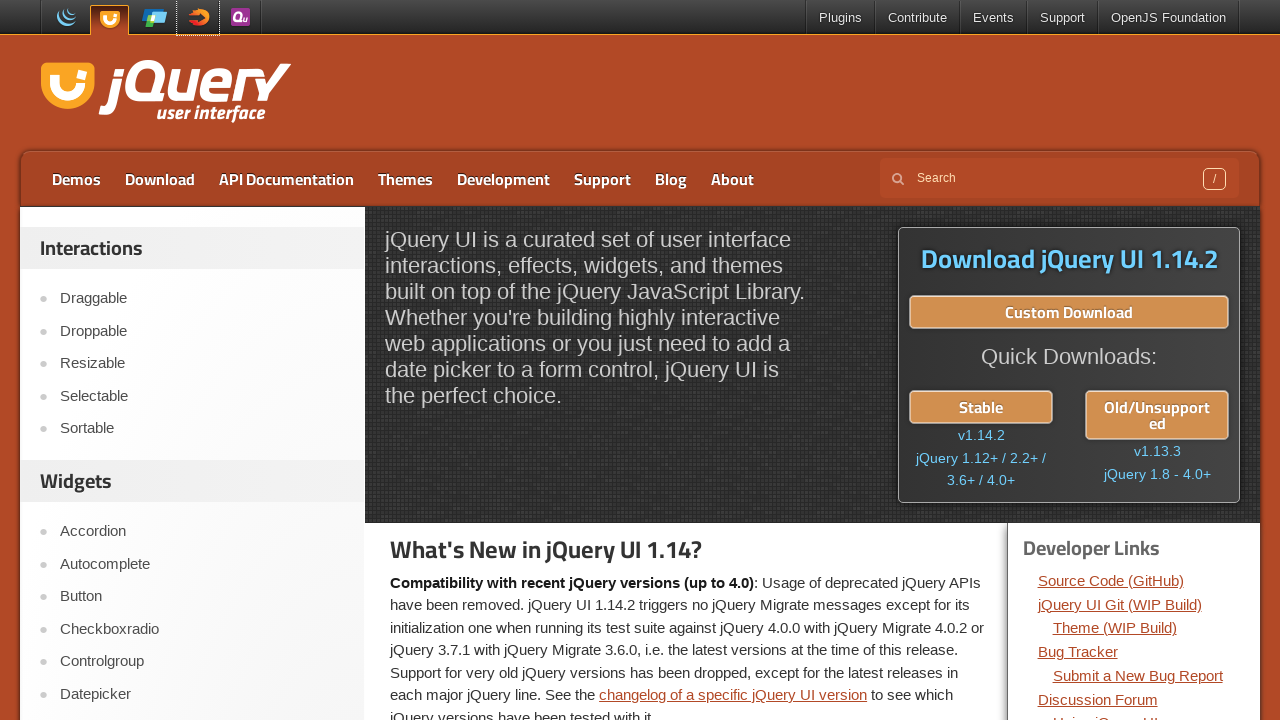